Creates tasks, completes one, and tests the Active and Completed filter buttons

Starting URL: https://todo-app.tallinn-learning.ee/

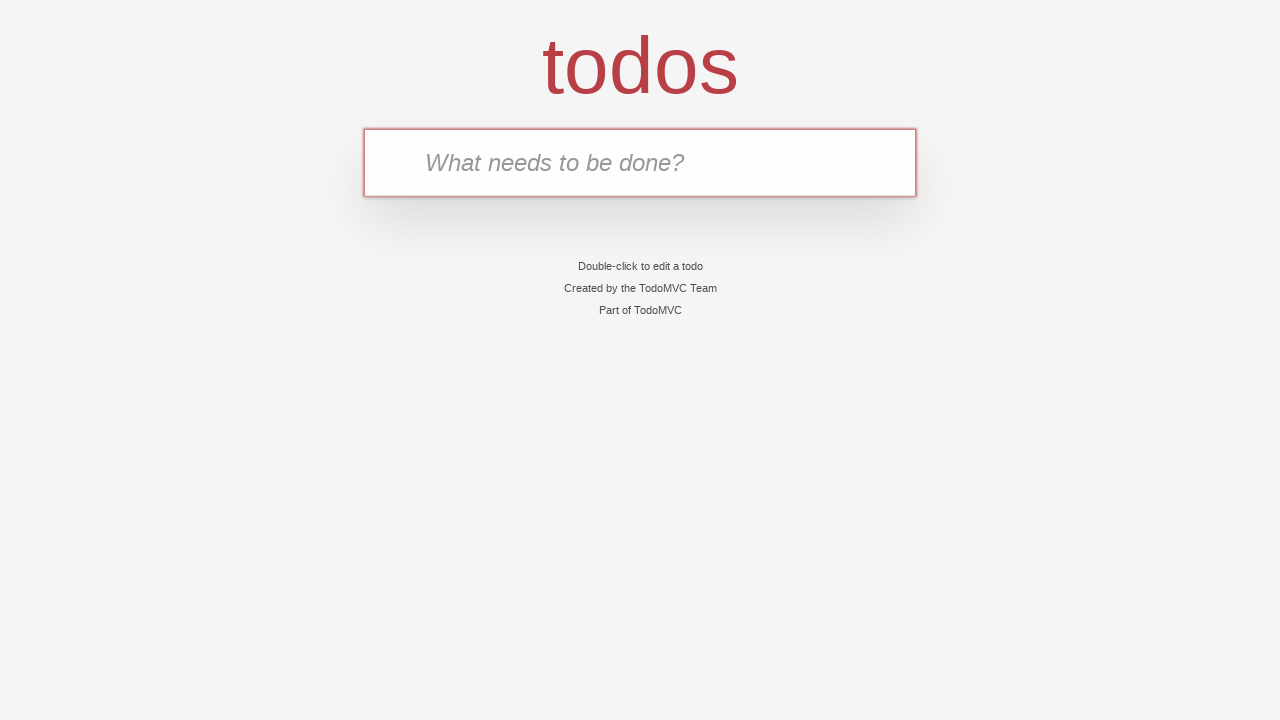

Navigated to todo-app.tallinn-learning.ee/
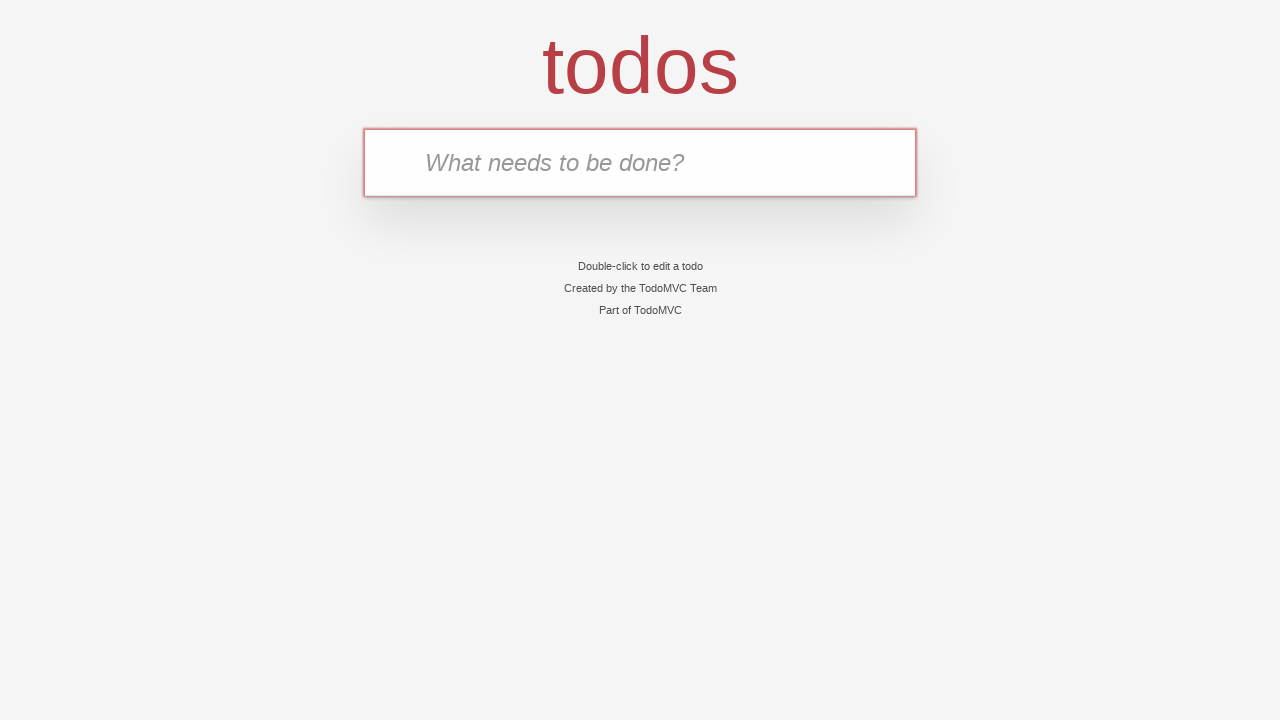

Filled new task input with 'Buy milk' on .new-todo
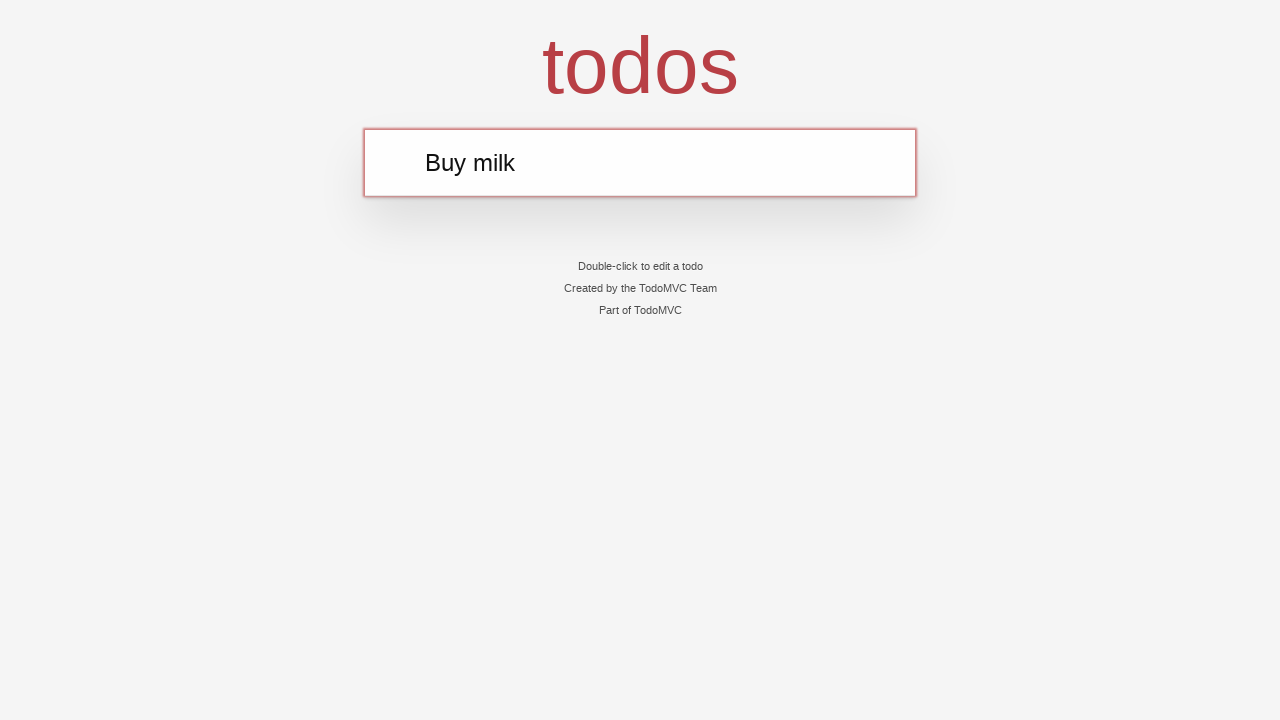

Pressed Enter to create first task on .new-todo
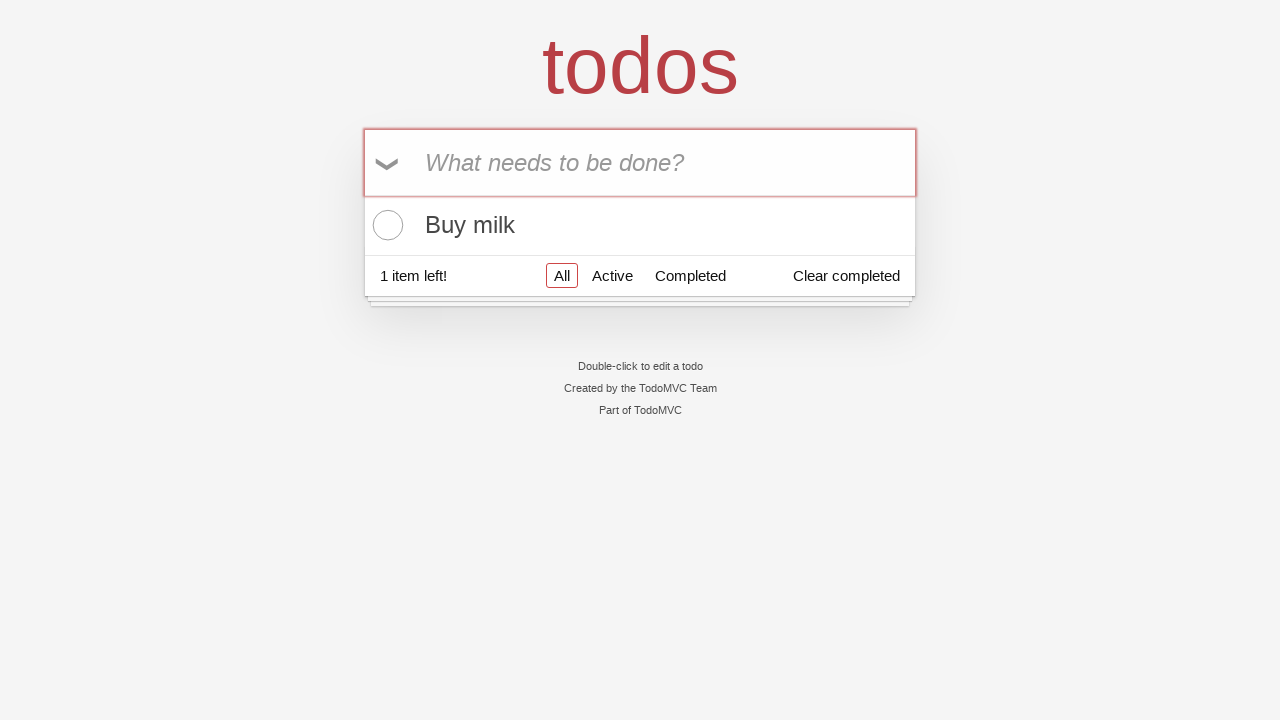

Filled new task input with 'Buy bread' on .new-todo
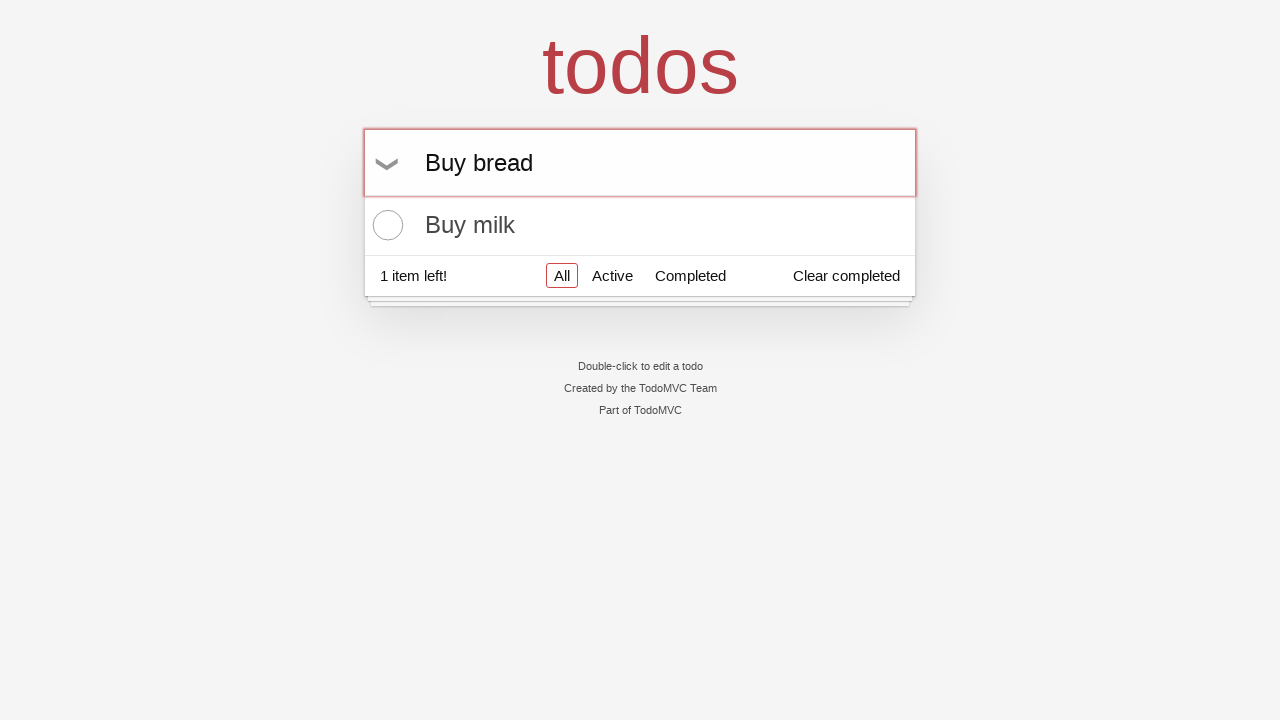

Pressed Enter to create second task on .new-todo
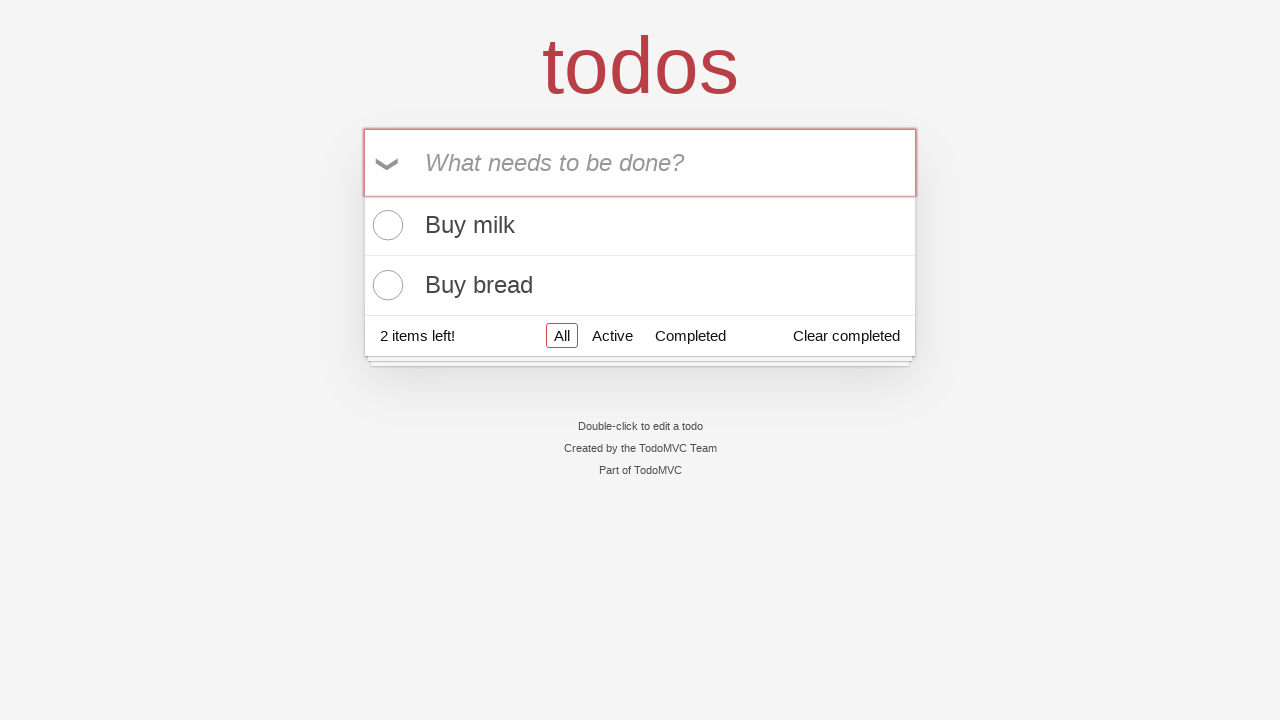

Located 'Buy milk' task in the list
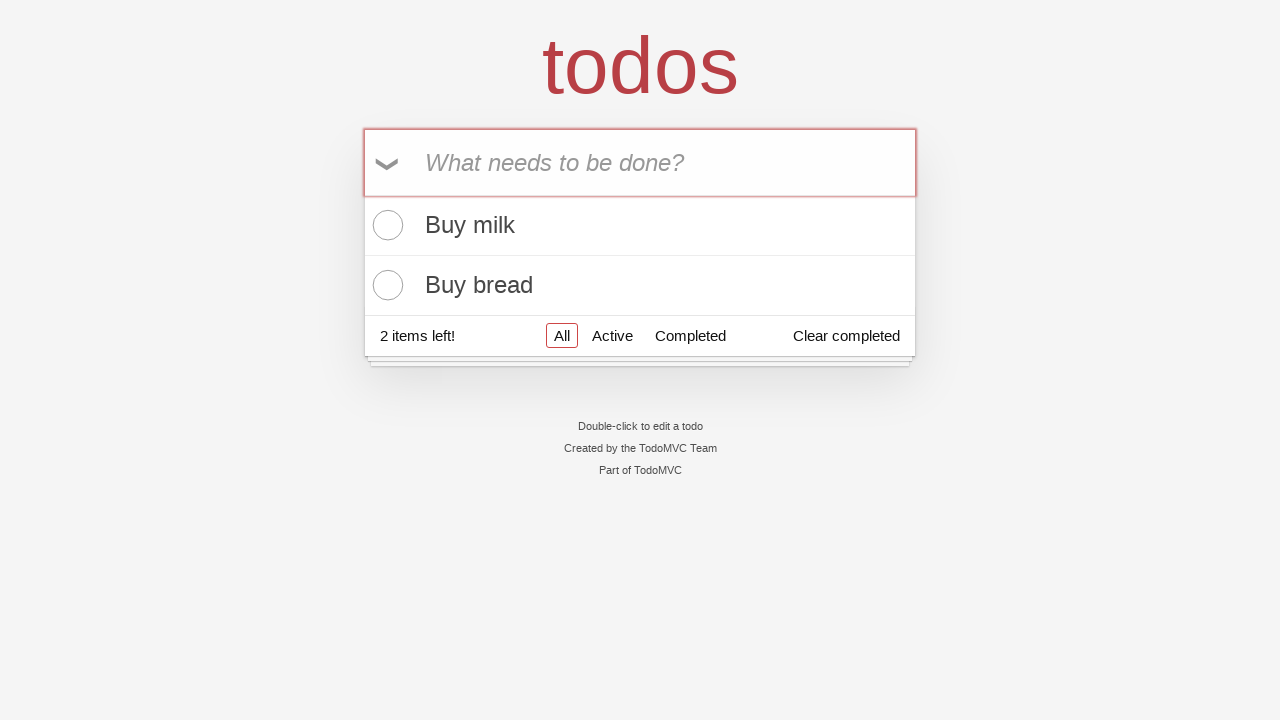

Clicked toggle checkbox to complete 'Buy milk' task at (385, 225) on .todo-list li >> internal:has-text="Buy milk"i >> .toggle
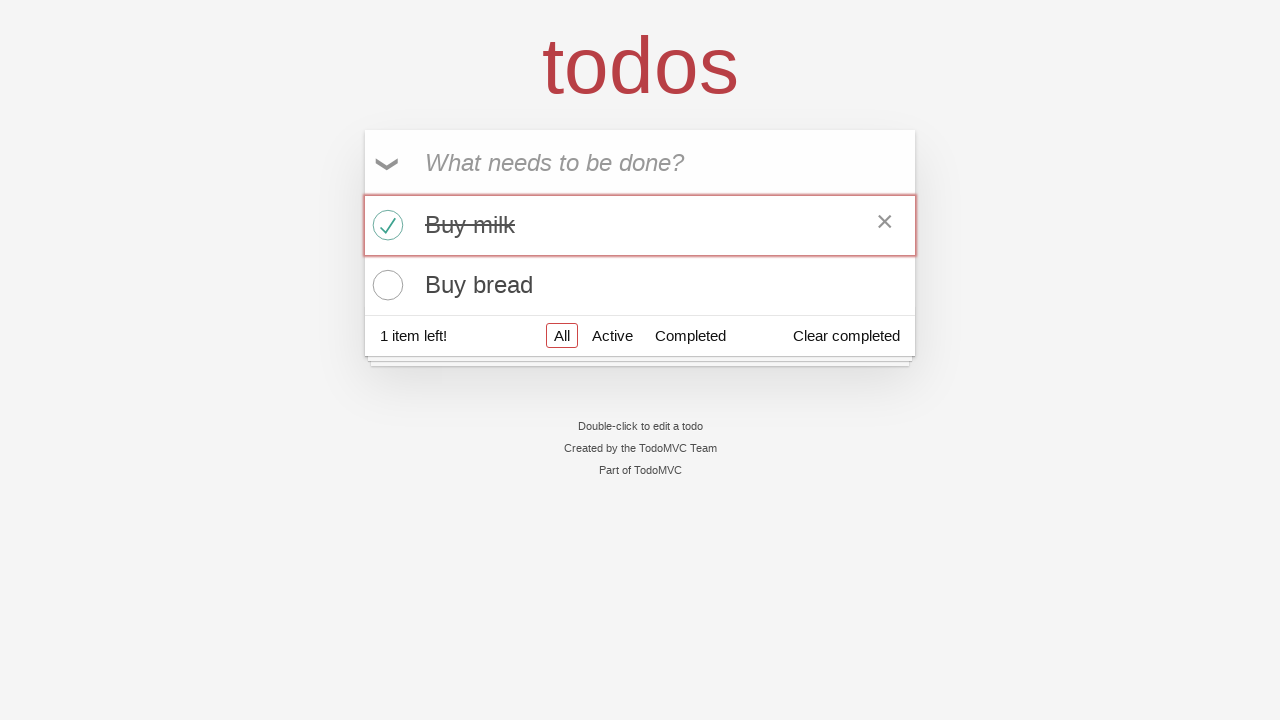

Clicked 'Active' filter button to show only active tasks at (612, 335) on a:has-text('Active')
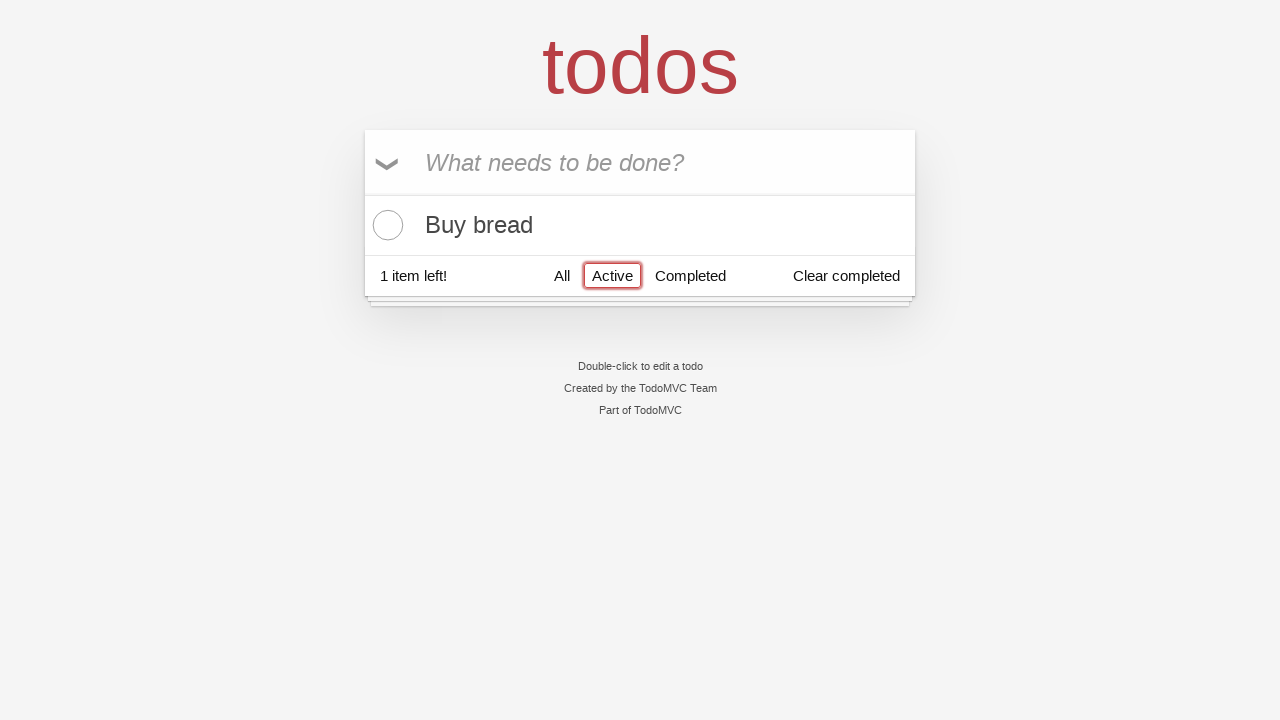

Clicked 'Completed' filter button to show only completed tasks at (690, 275) on a:has-text('Completed')
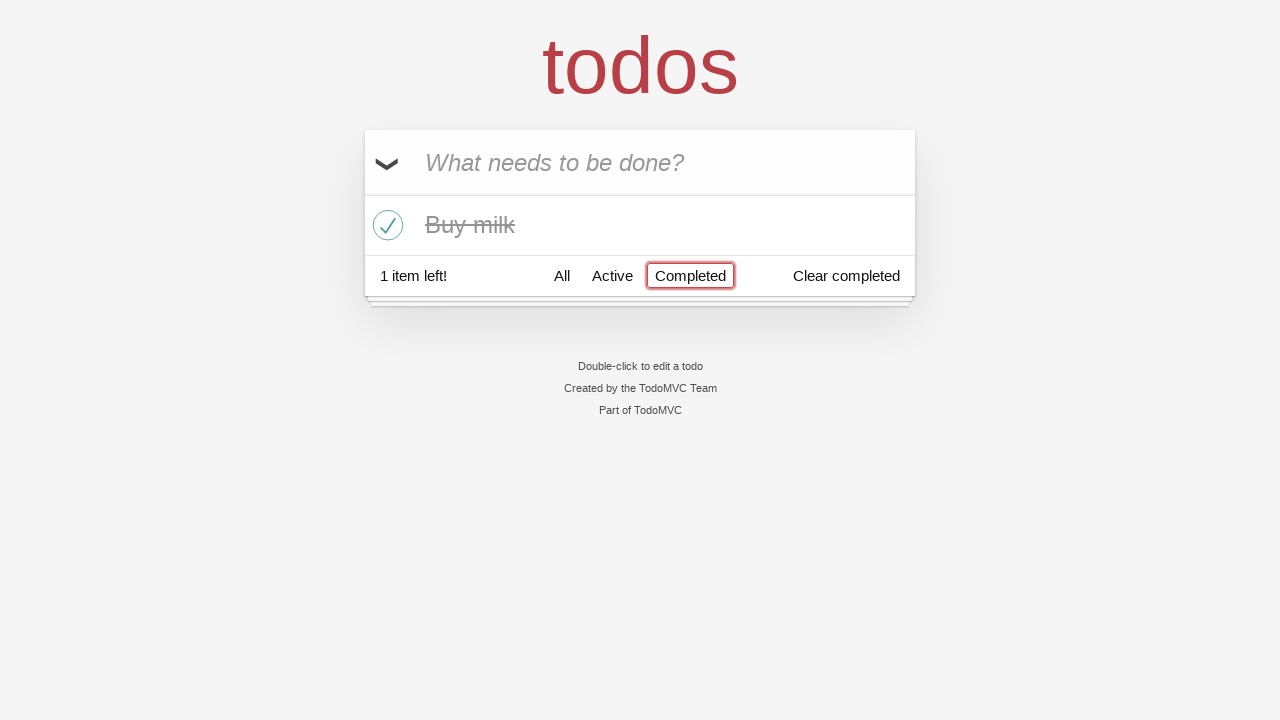

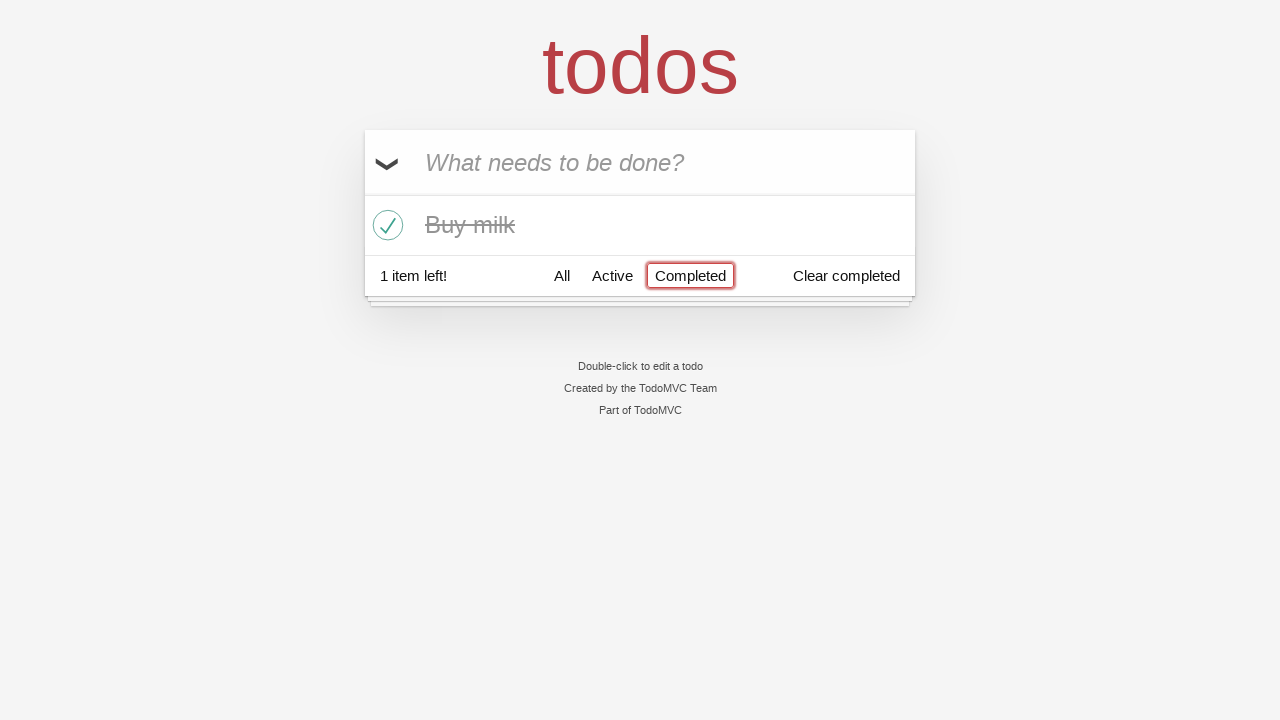